Tests mouse hover functionality by hovering over a menu item (Main Item 2) on the demo QA menu page

Starting URL: https://demoqa.com/menu

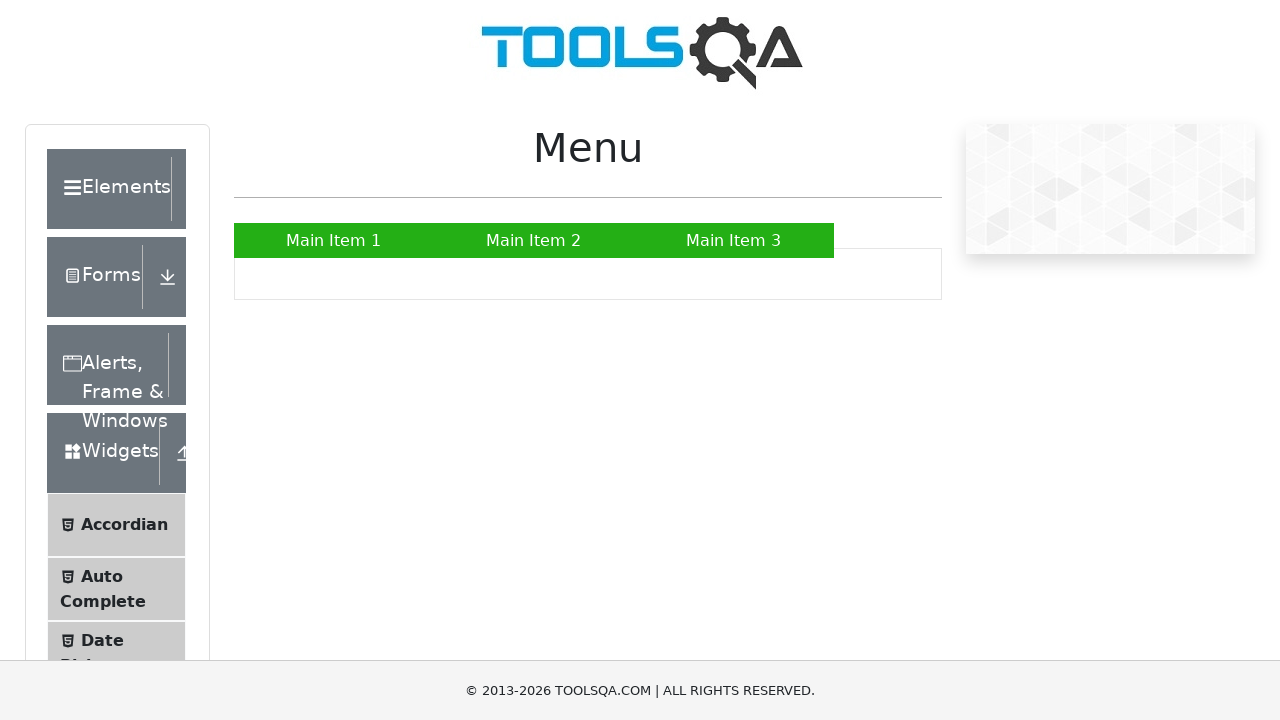

Located Main Item 2 menu element
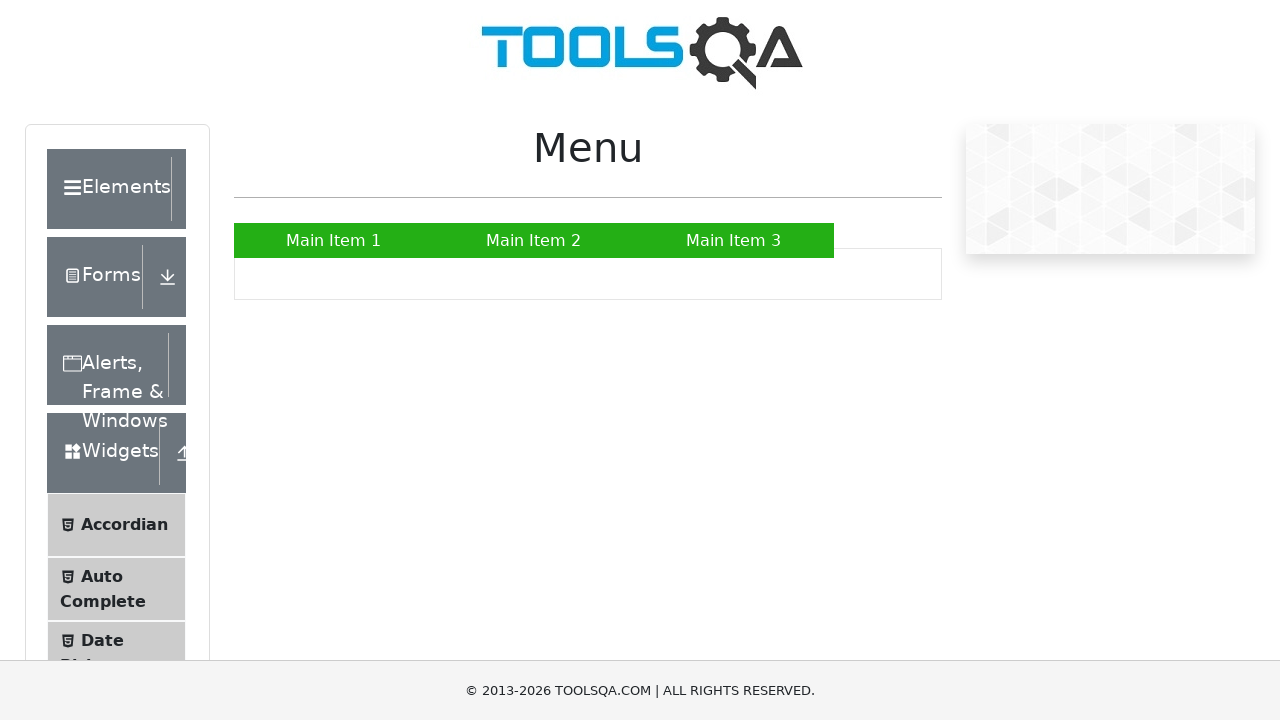

Hovered over Main Item 2 menu element at (534, 240) on xpath=//*[@id='nav']/li[2]/a
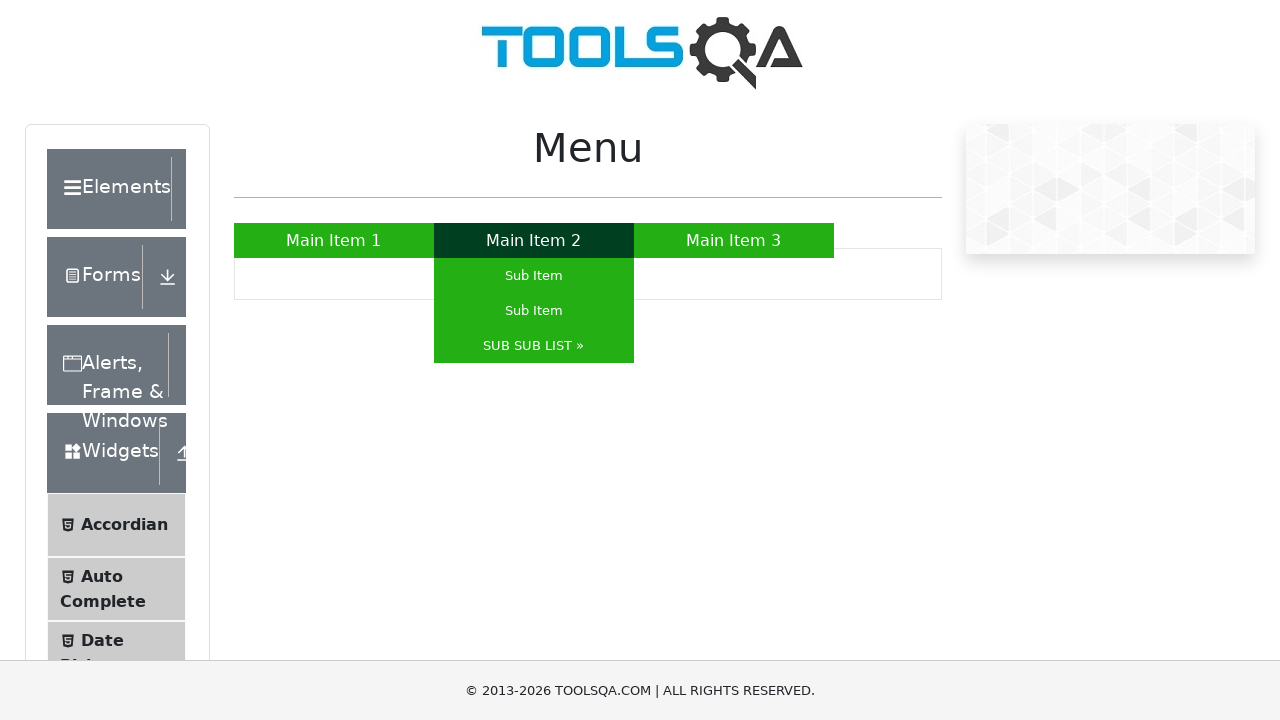

Waited 1000ms to observe the hover effect
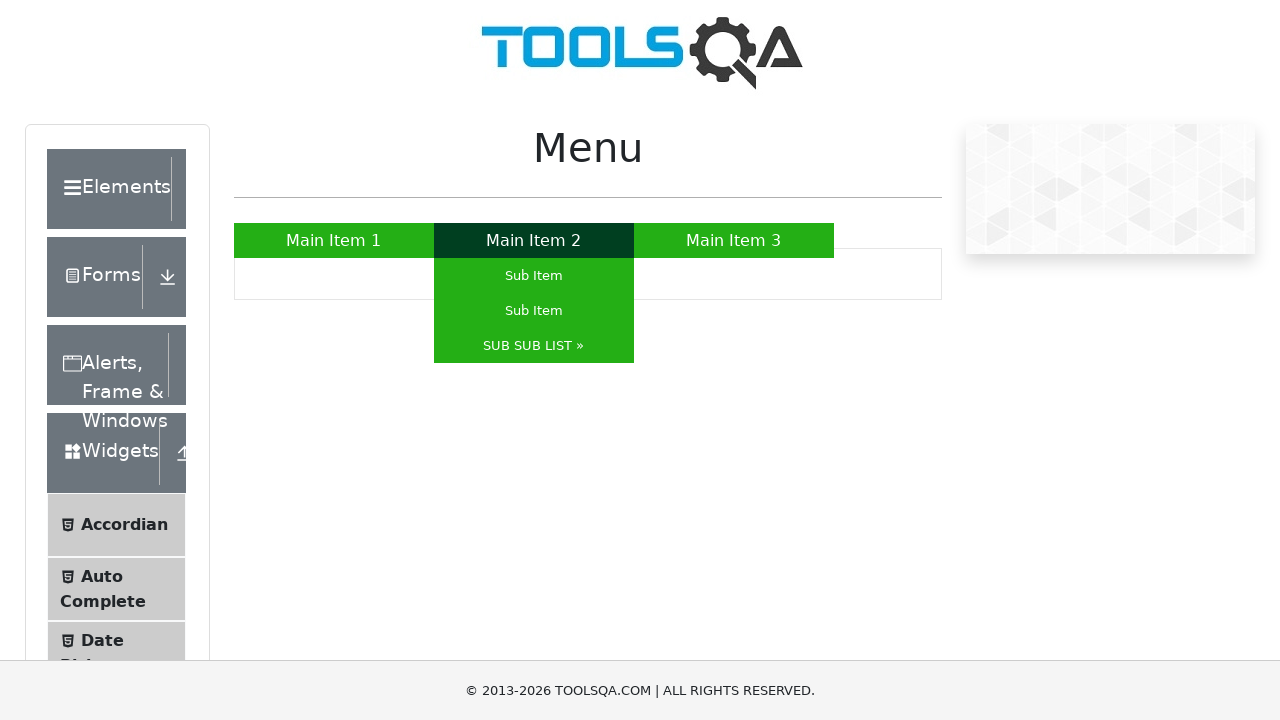

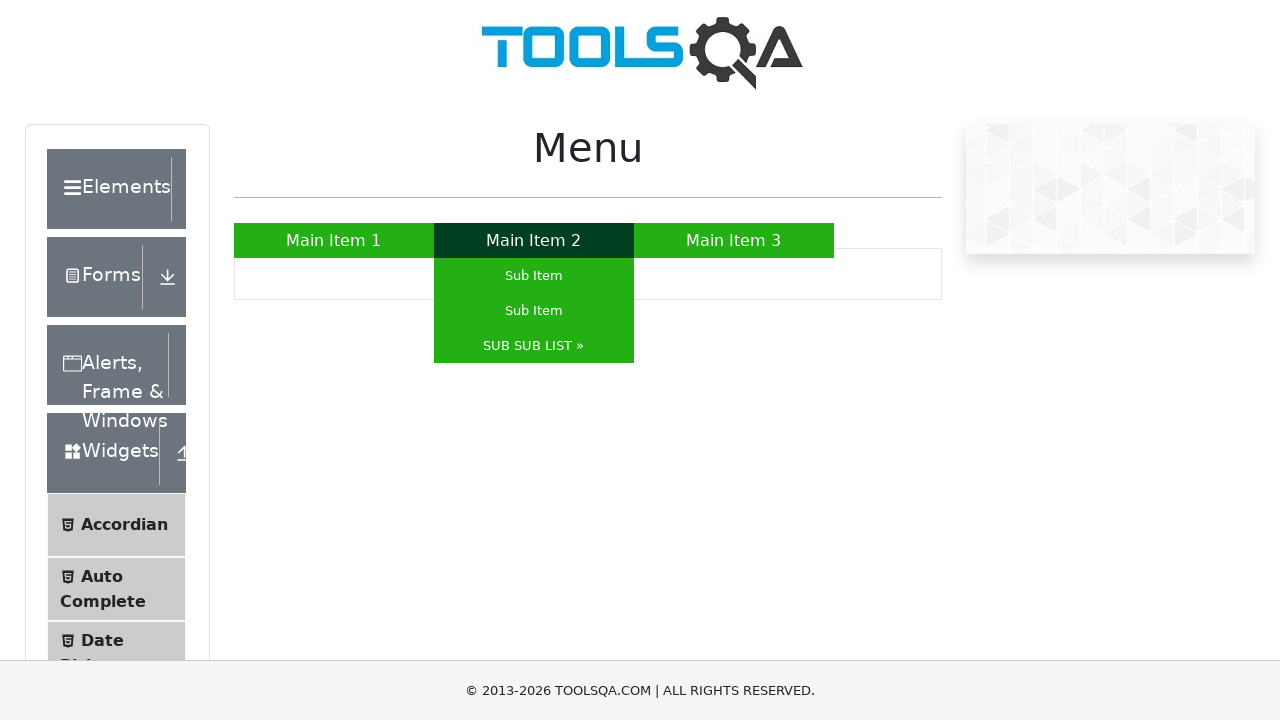